Searches for MacBook products, adds them to cart, and verifies the cart contains items

Starting URL: https://naveenautomationlabs.com/opencart/

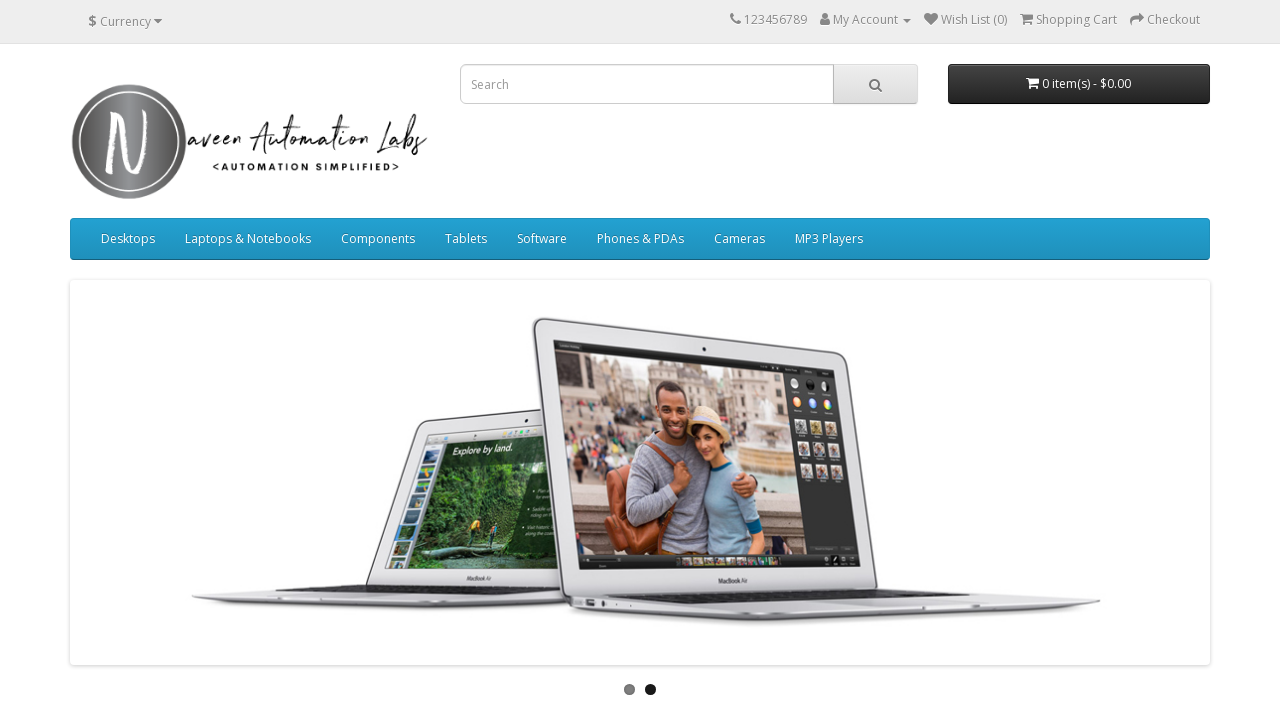

Scrolled down page by 600 pixels
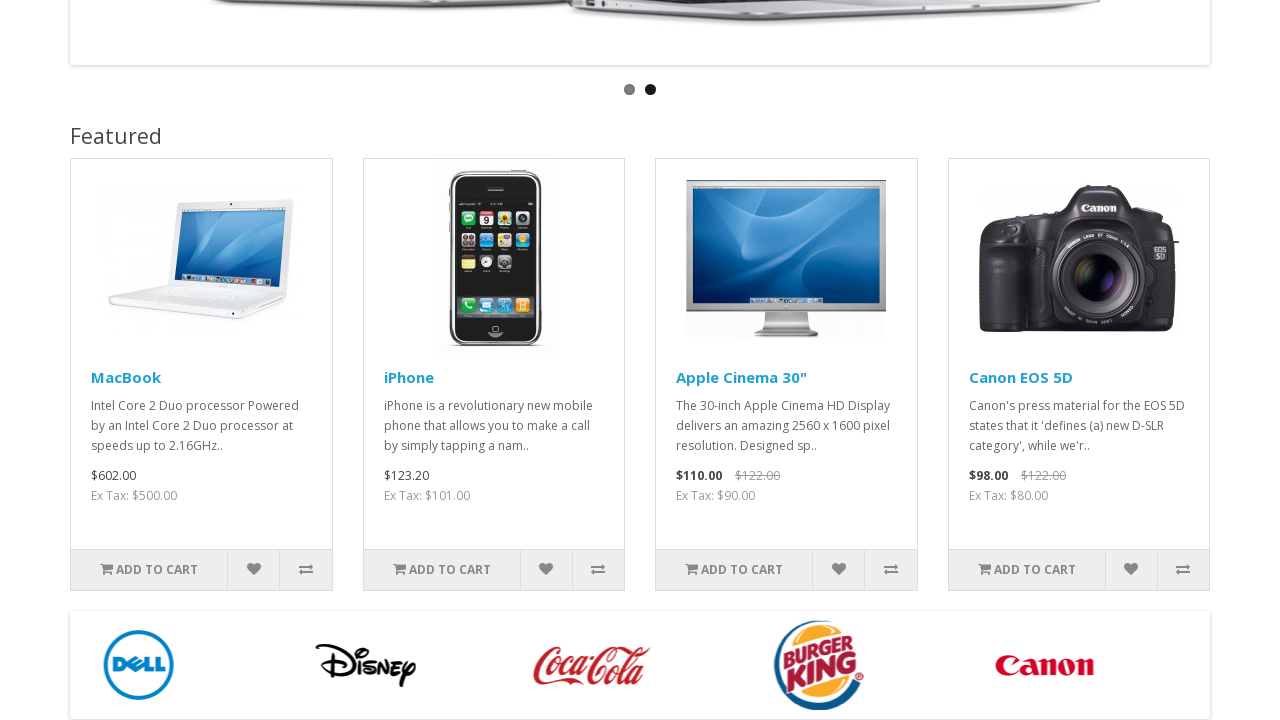

Filled search field with 'MacBook' on xpath=//*[@id='search']/input
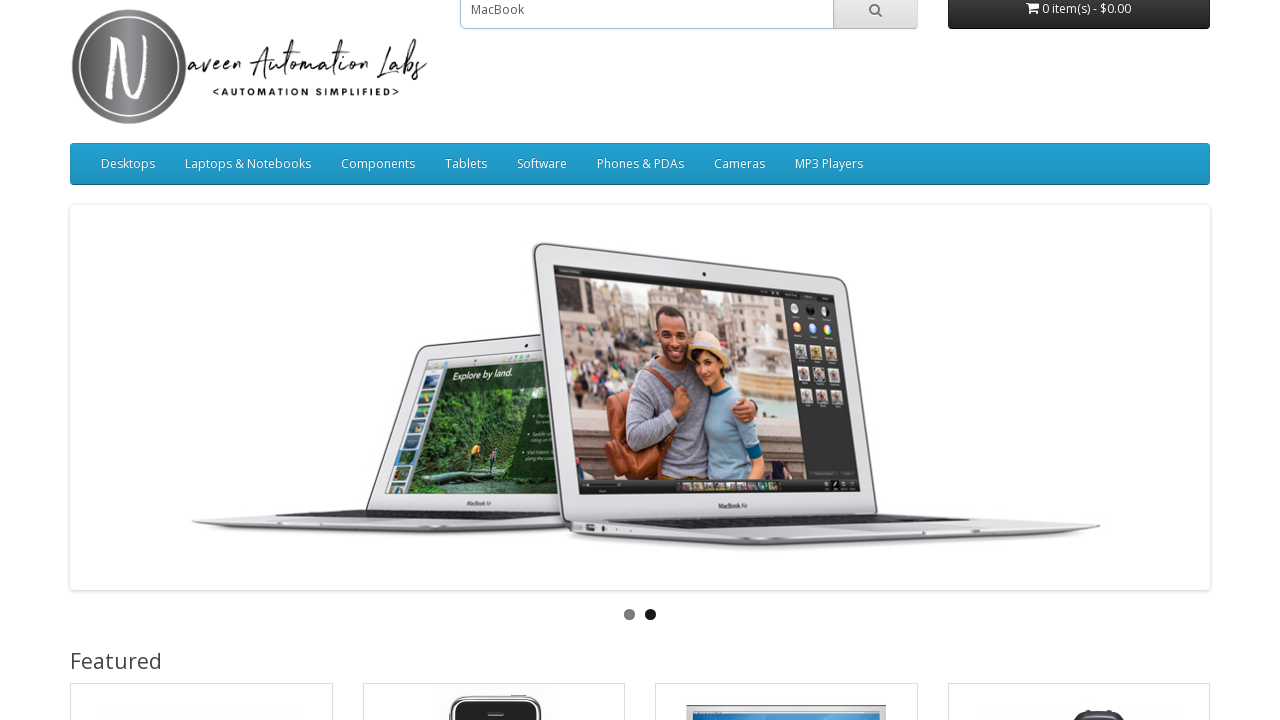

Clicked search button to search for MacBook at (875, 20) on xpath=//*[@id='search']/span/button
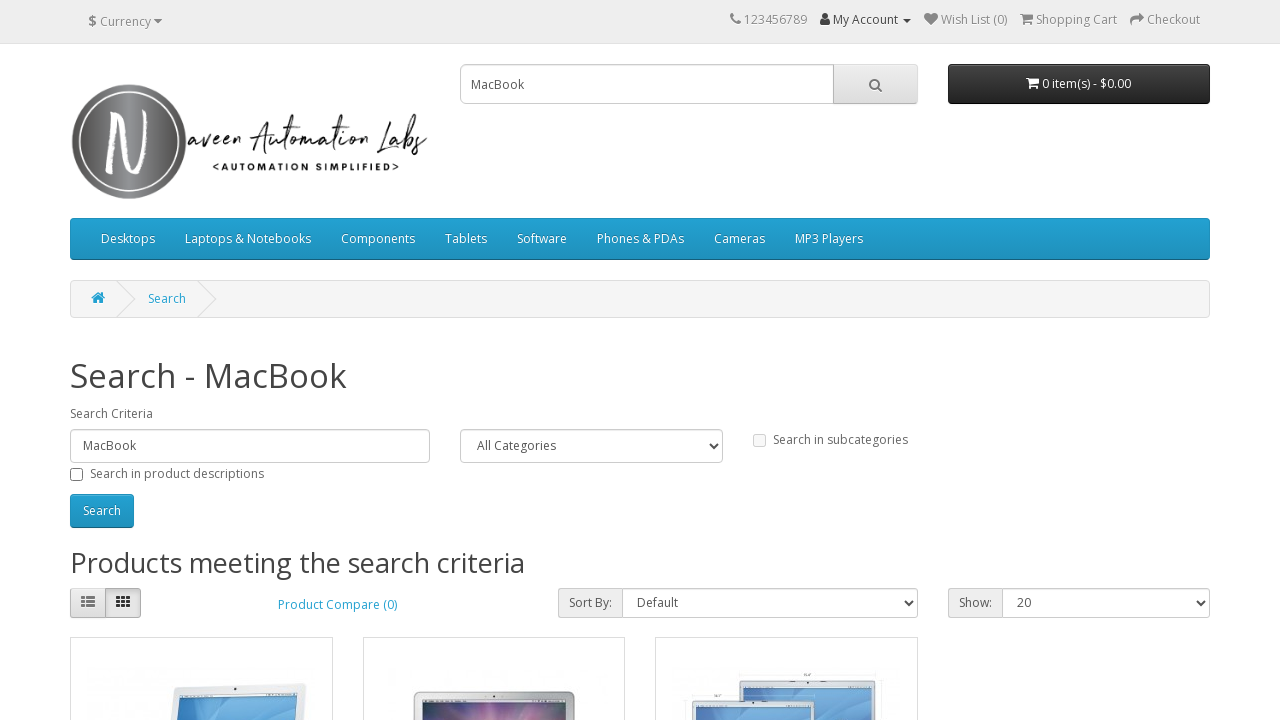

Search results loaded
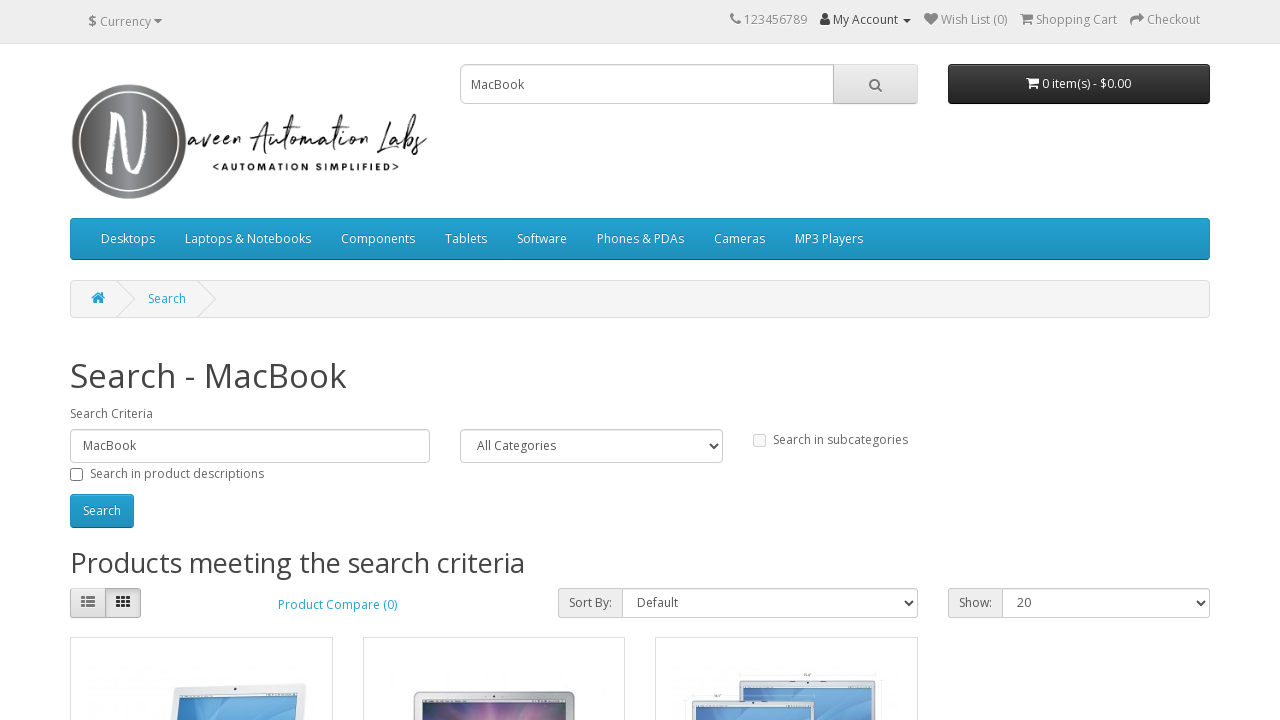

Clicked add to cart button for MacBook product at (734, 383) on xpath=//*[@id='content']/div[3]/div[3]/div/div[2]/div[2]/button[1]
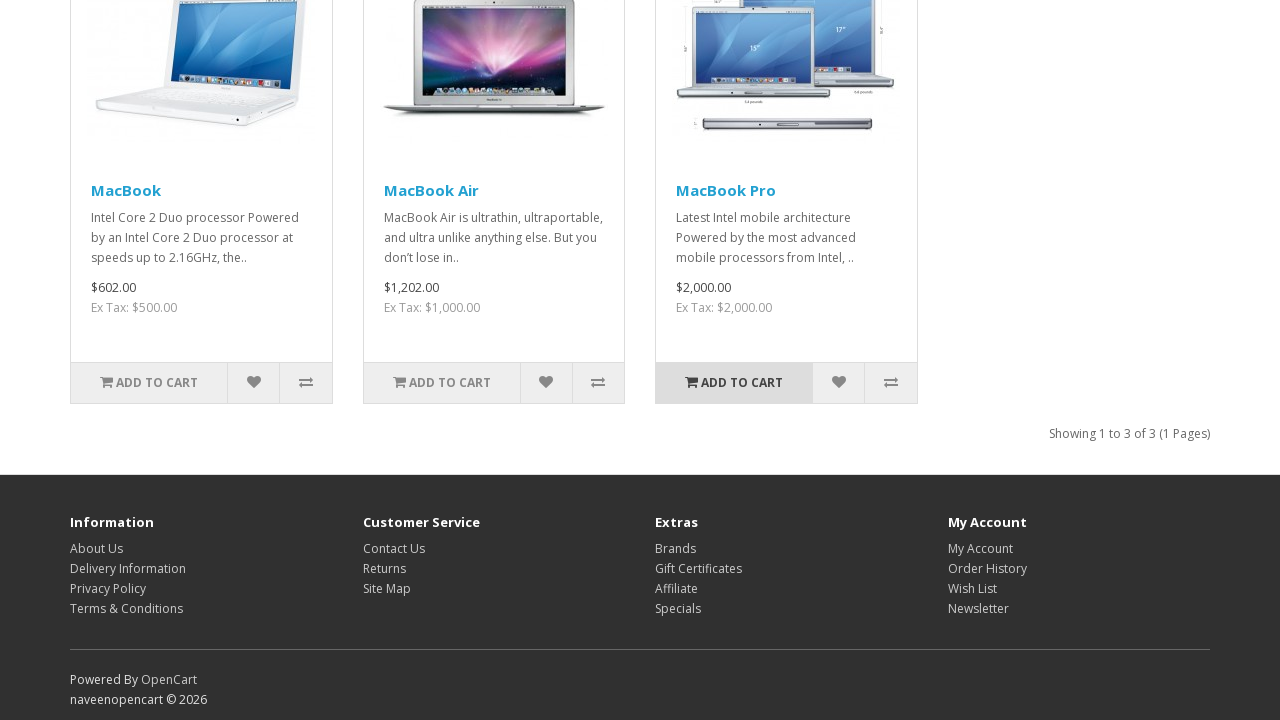

Clicked cart button to open cart dropdown at (1079, 84) on xpath=//*[@id='cart']/button
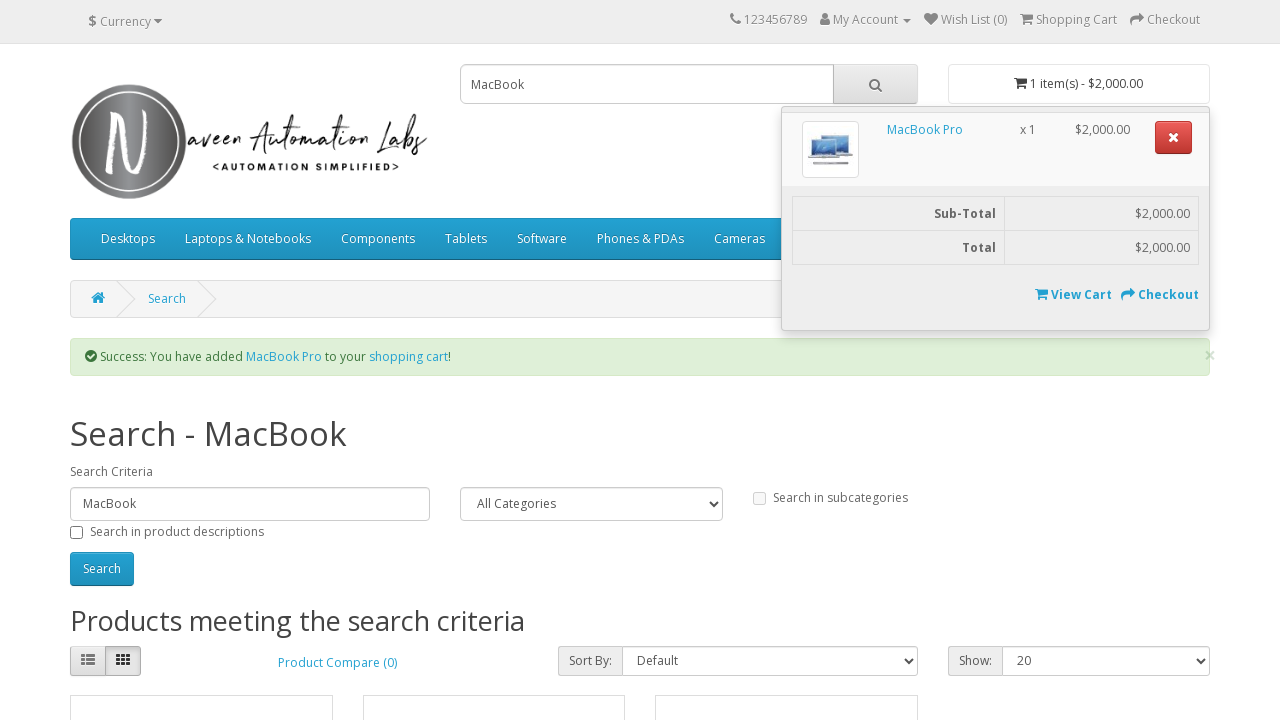

Cart items displayed, verified MacBook is in cart
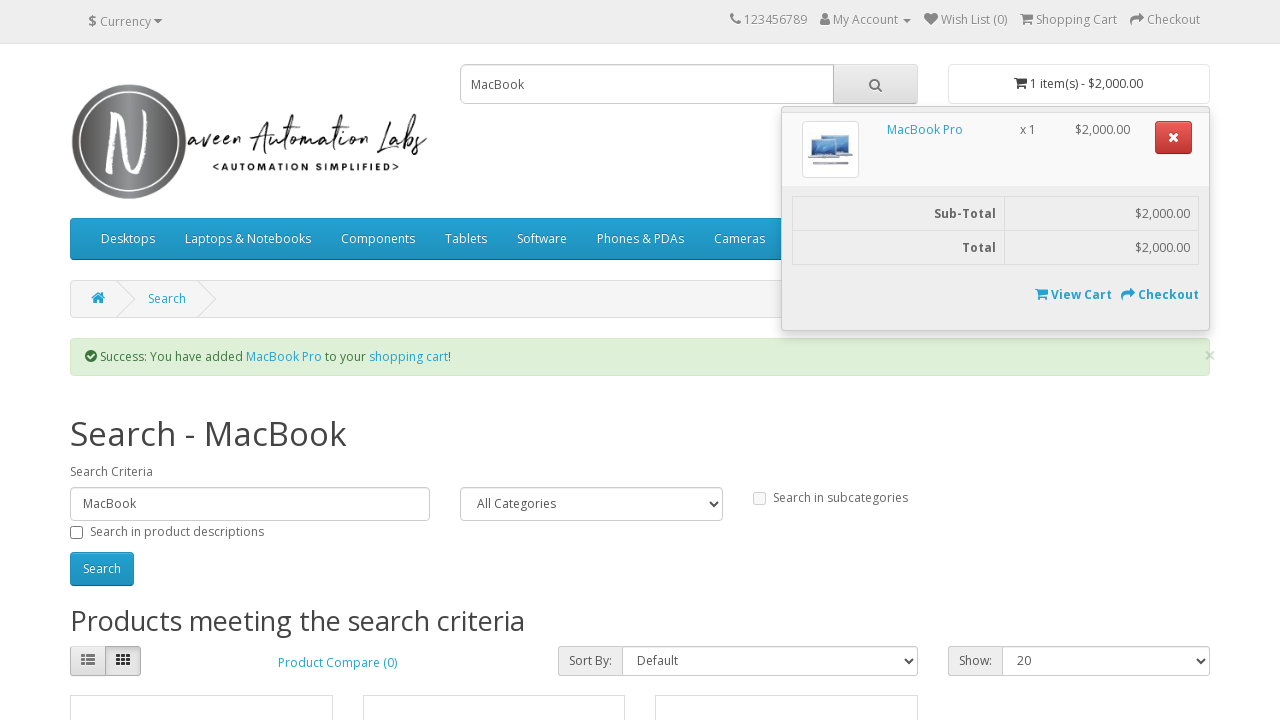

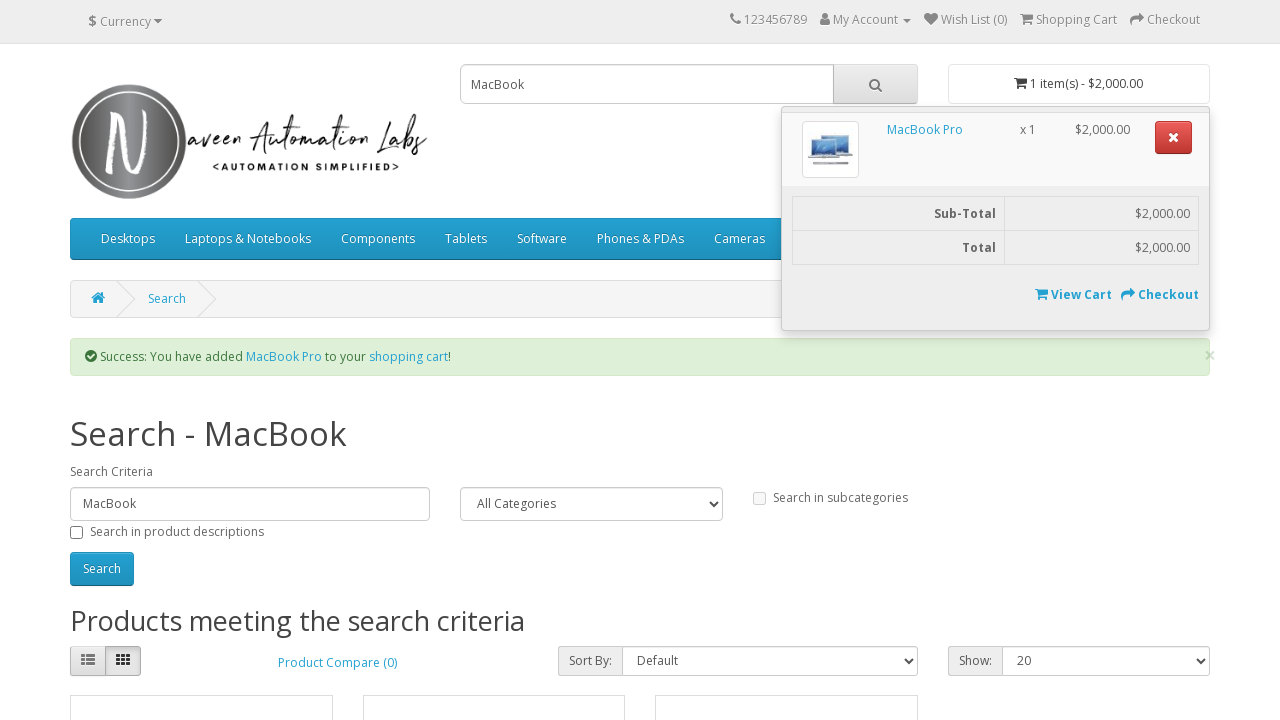